Tests hovering over multiple user avatars and verifies that user information is displayed when hovered

Starting URL: https://the-internet.herokuapp.com/hovers

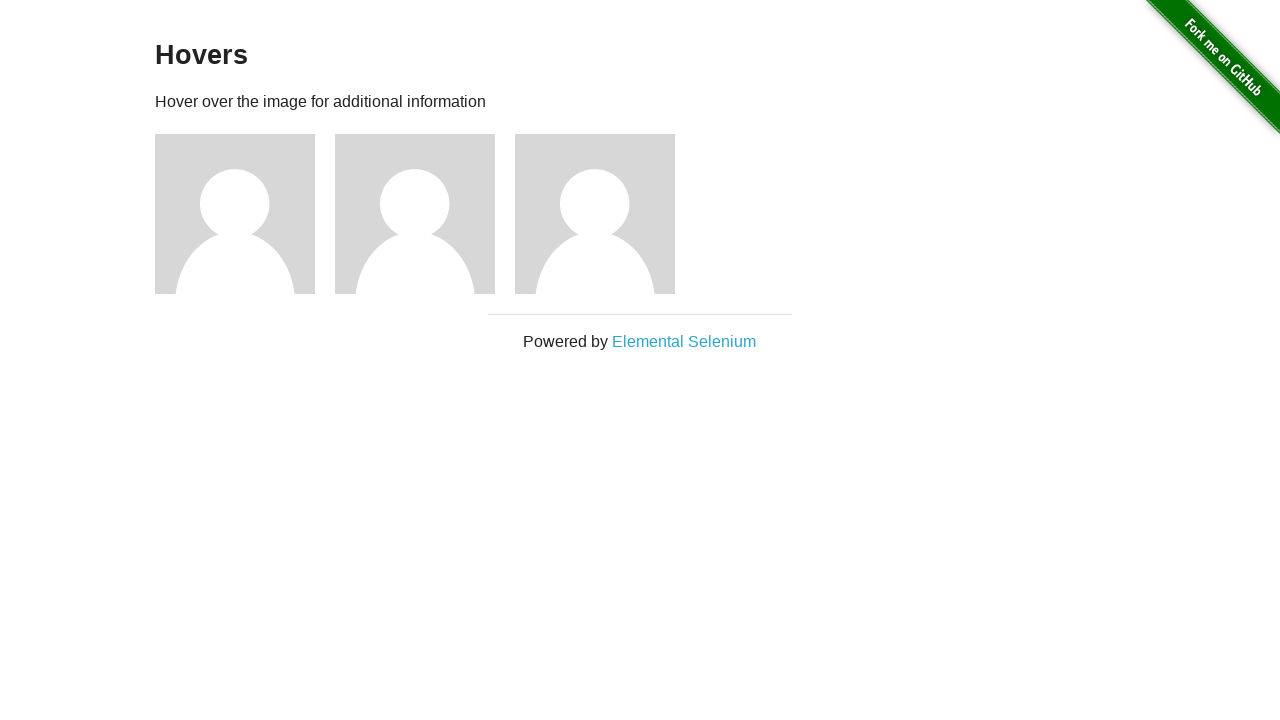

Navigated to the hovers test page
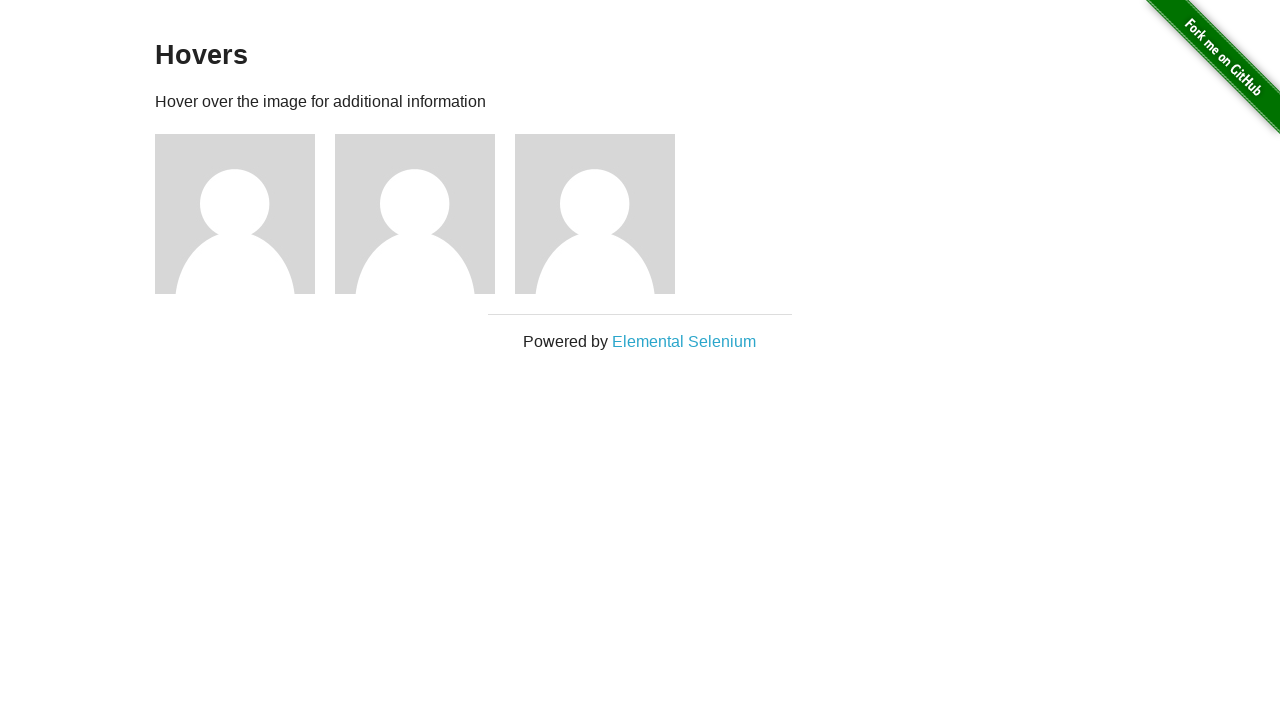

Retrieved all user avatar images
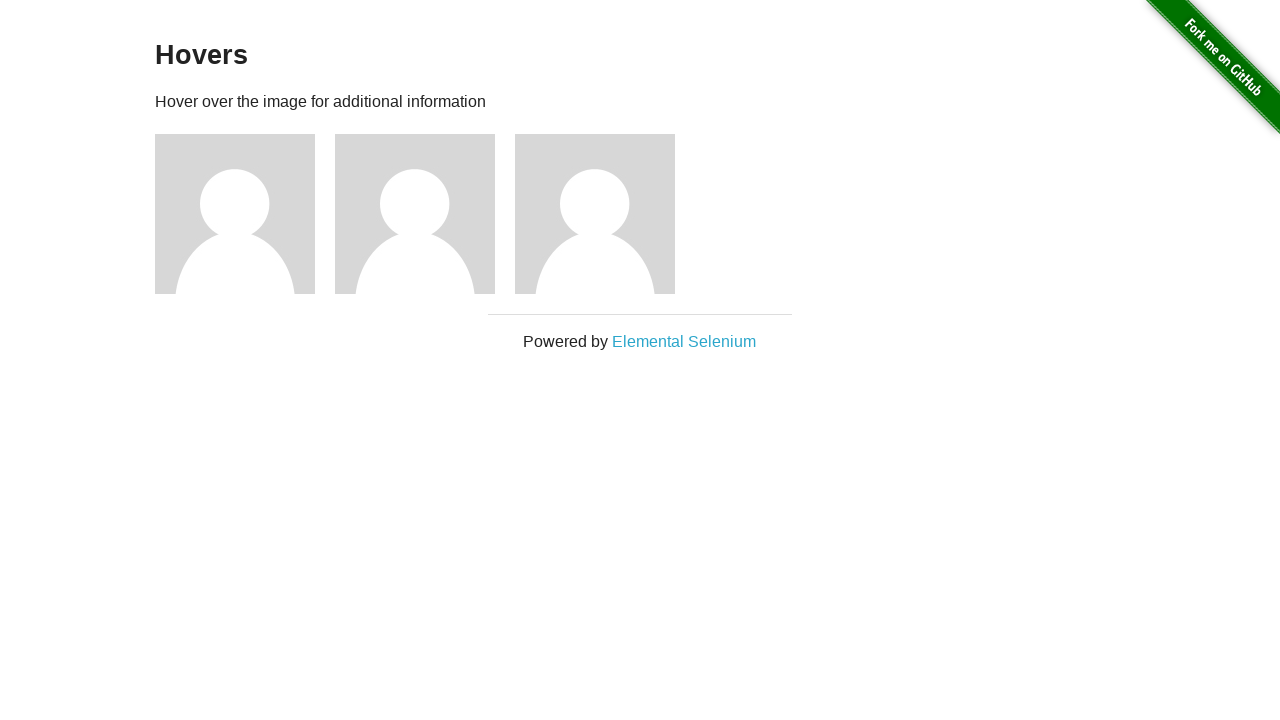

Retrieved all user heading elements
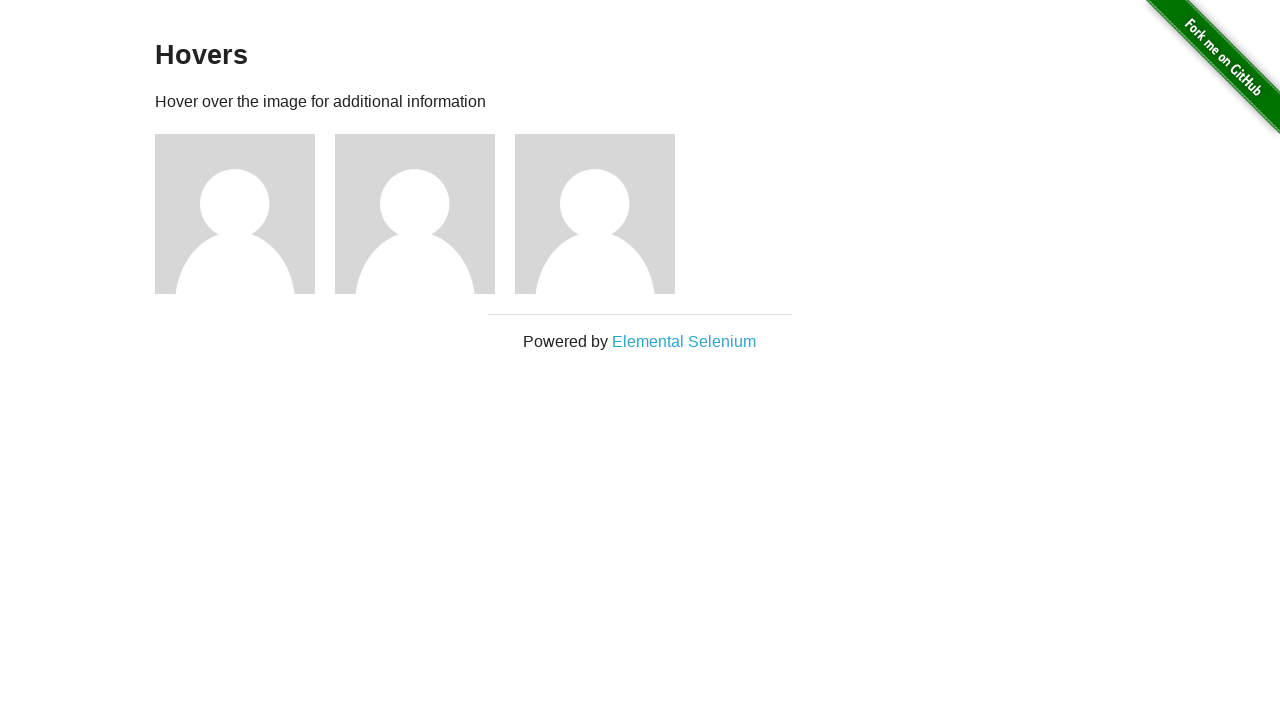

Hovered over user avatar 1 at (235, 214) on img[alt='User Avatar'] >> nth=0
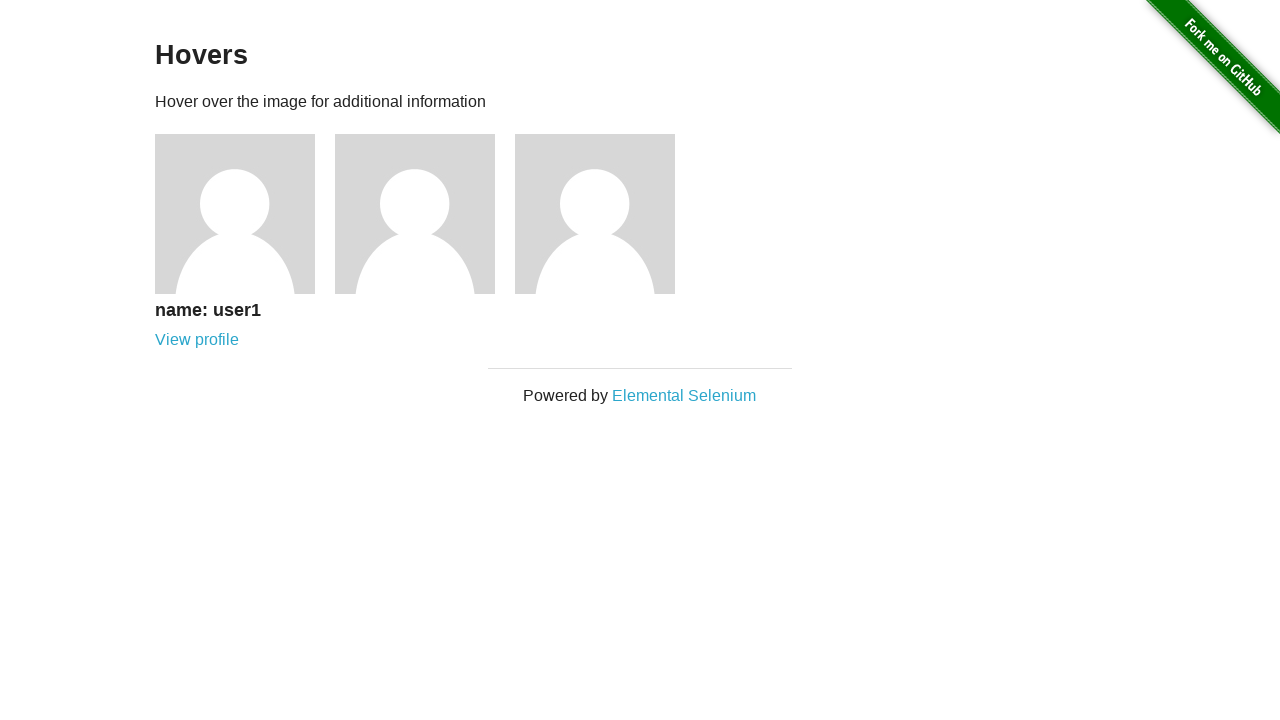

Verified user 1 information displayed with 'name: user' text
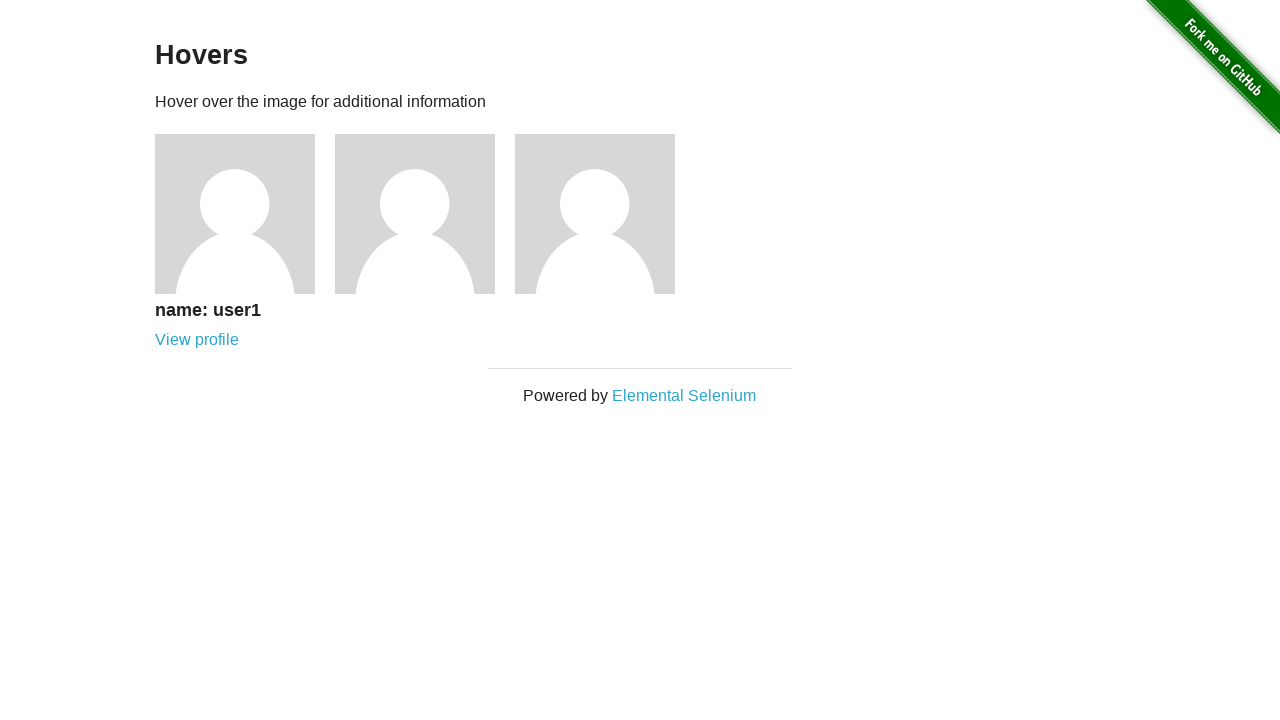

Hovered over user avatar 2 at (415, 214) on img[alt='User Avatar'] >> nth=1
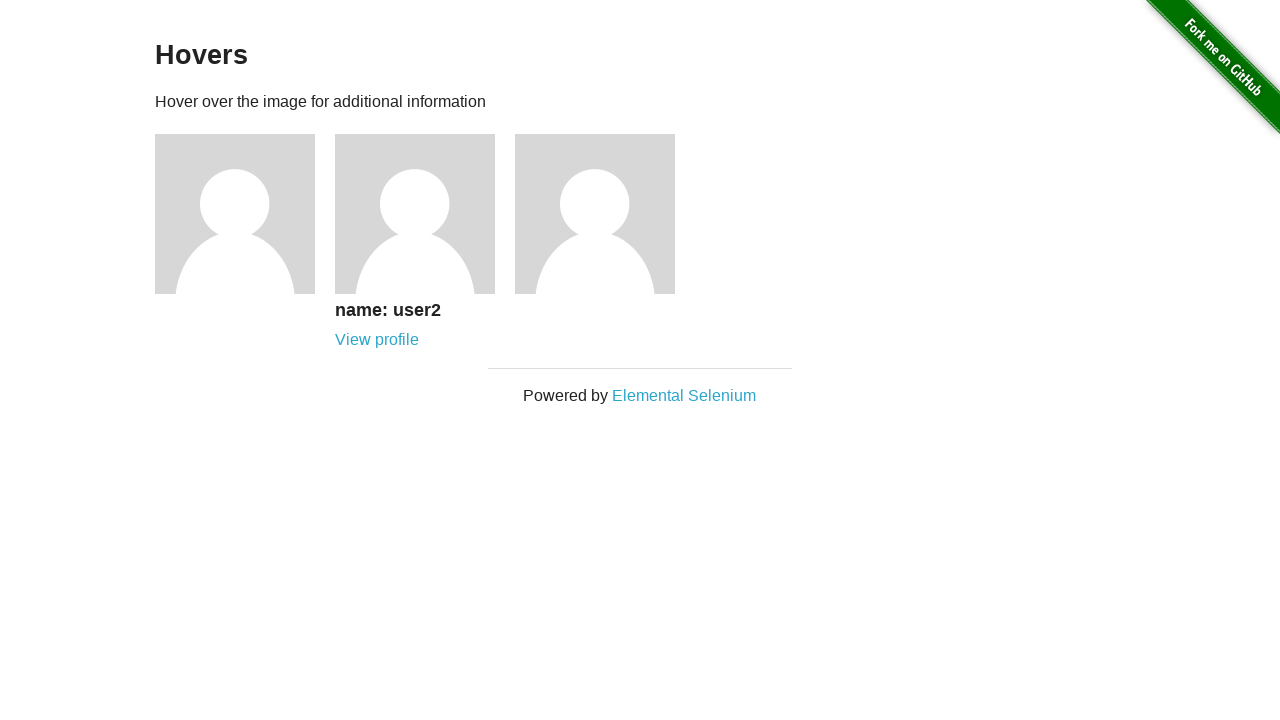

Verified user 2 information displayed with 'name: user' text
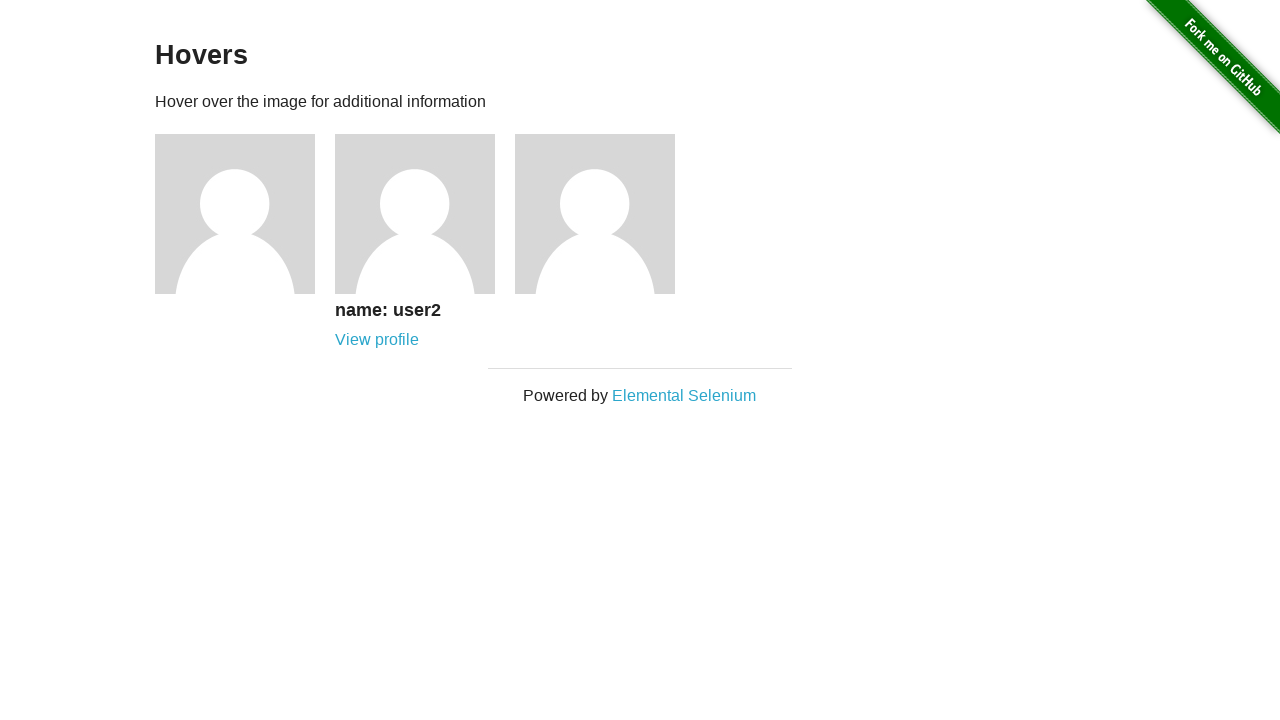

Hovered over user avatar 3 at (595, 214) on img[alt='User Avatar'] >> nth=2
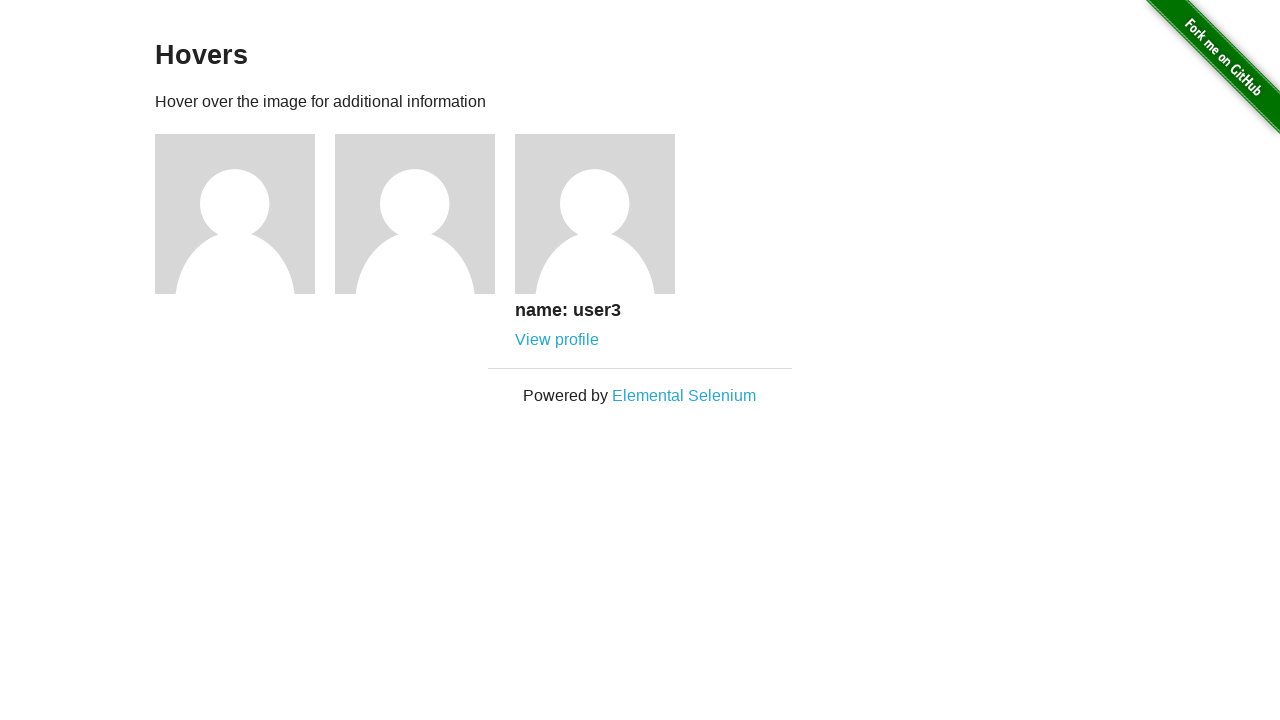

Verified user 3 information displayed with 'name: user' text
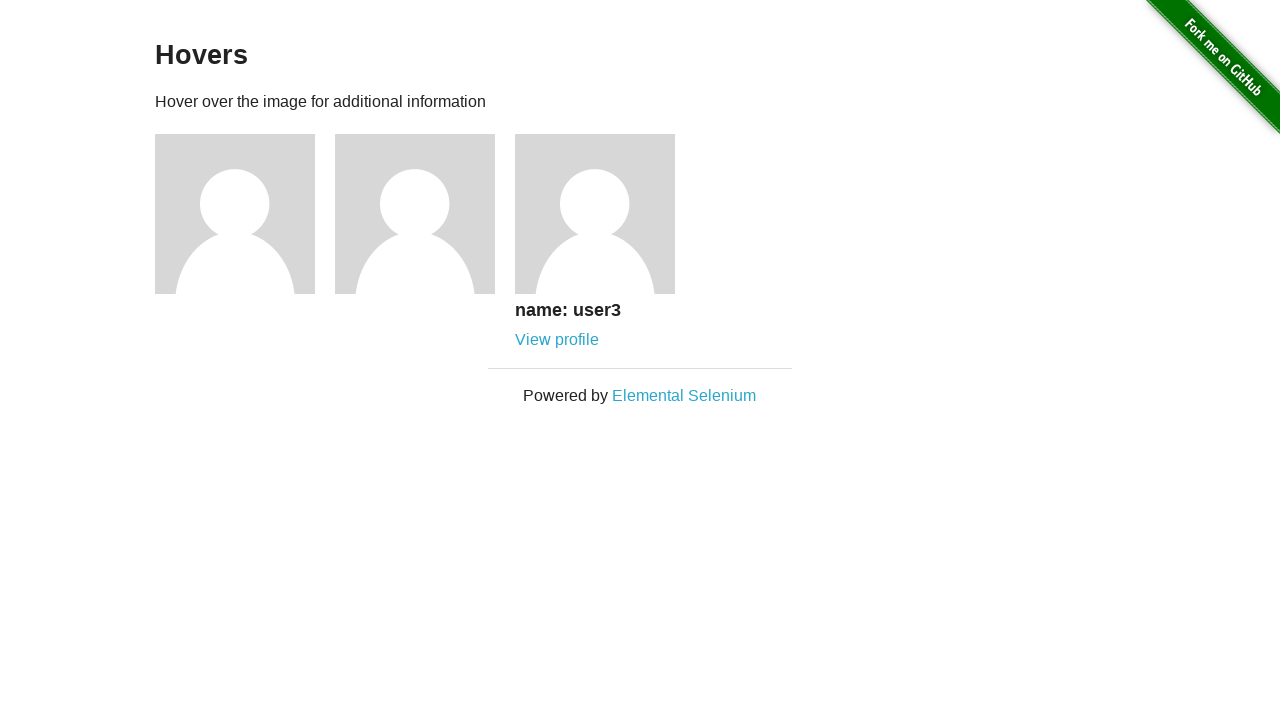

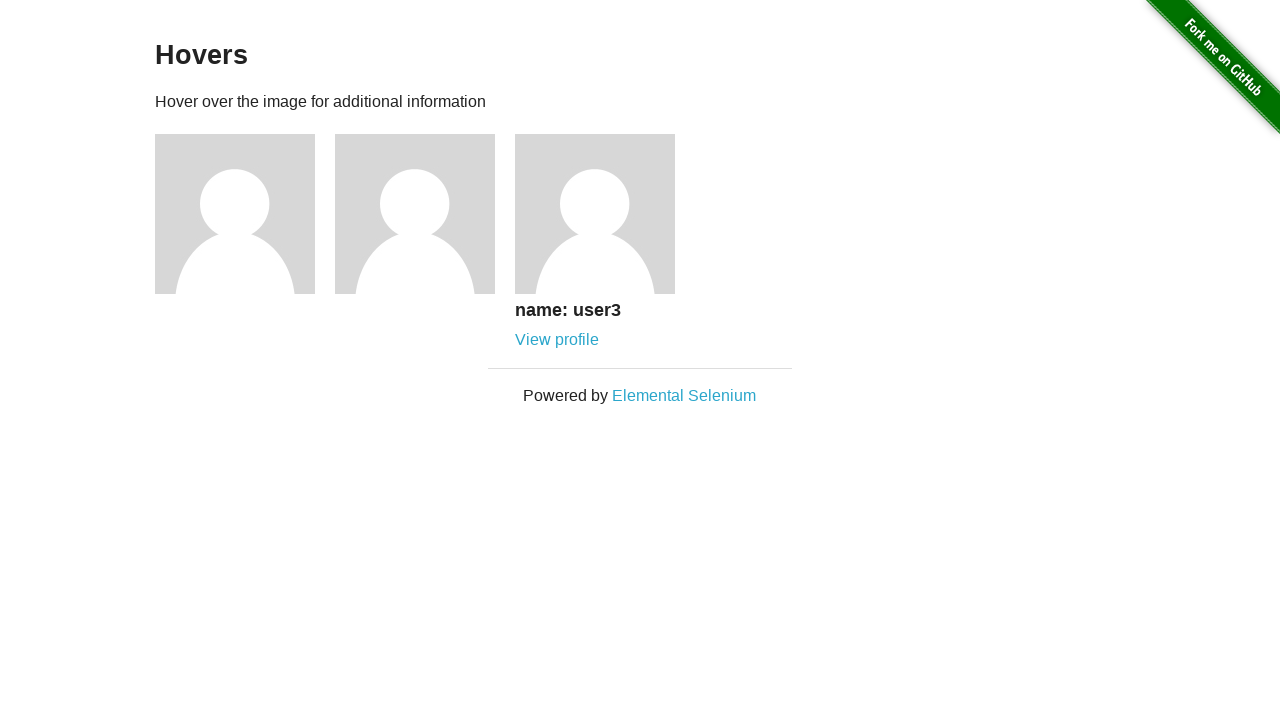